Tests dropdown functionality by verifying default selection shows "Please select an option", then selecting "Option 2" and verifying the selection changed.

Starting URL: https://the-internet.herokuapp.com/dropdown

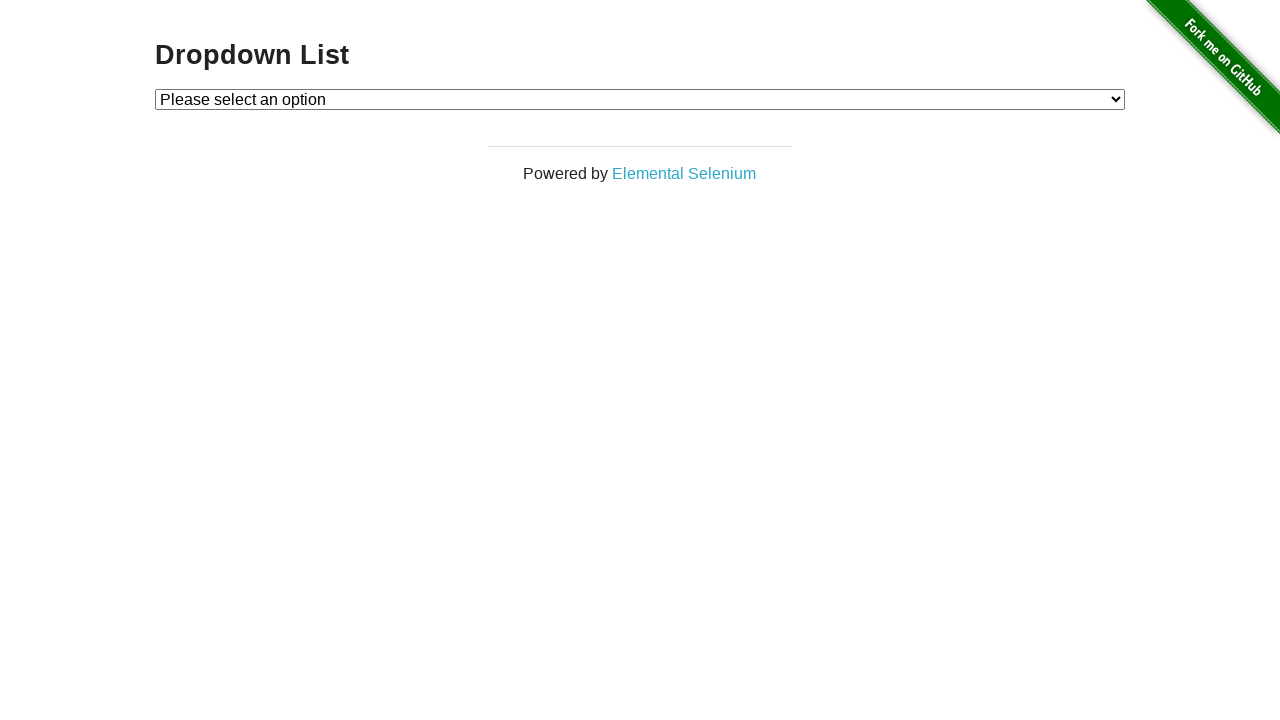

Located dropdown element with id 'dropdown'
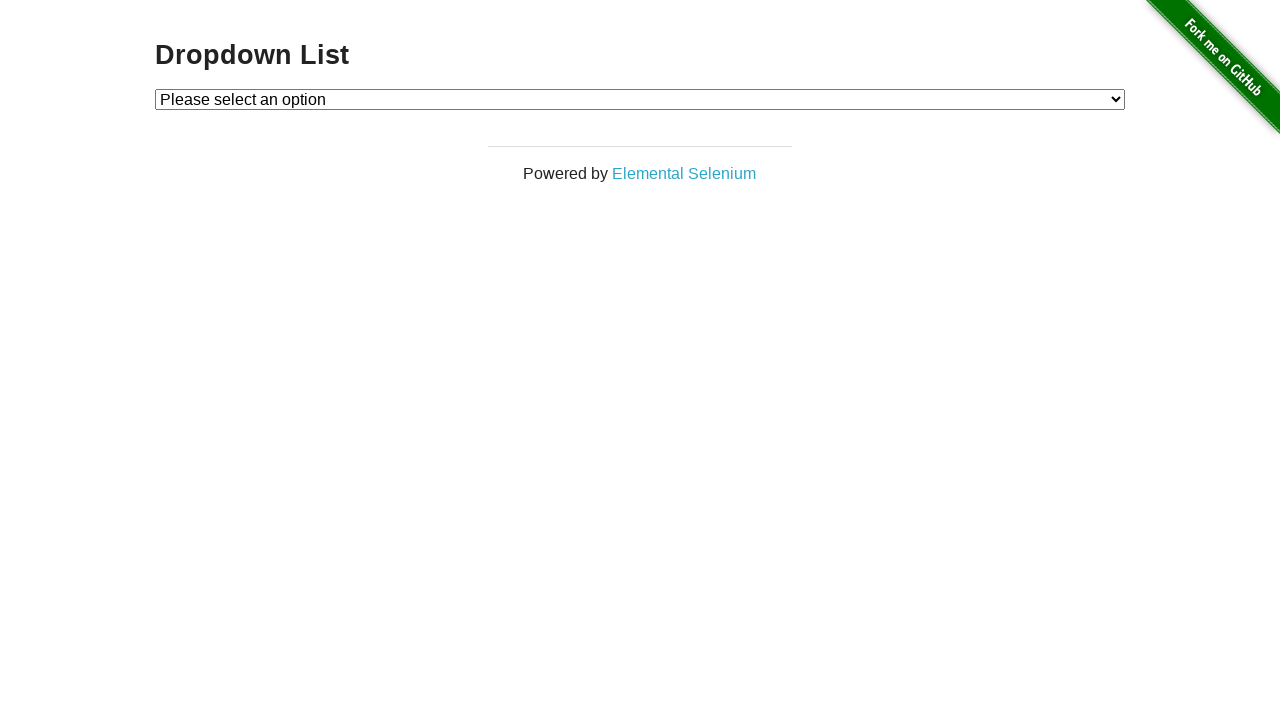

Dropdown selector is ready
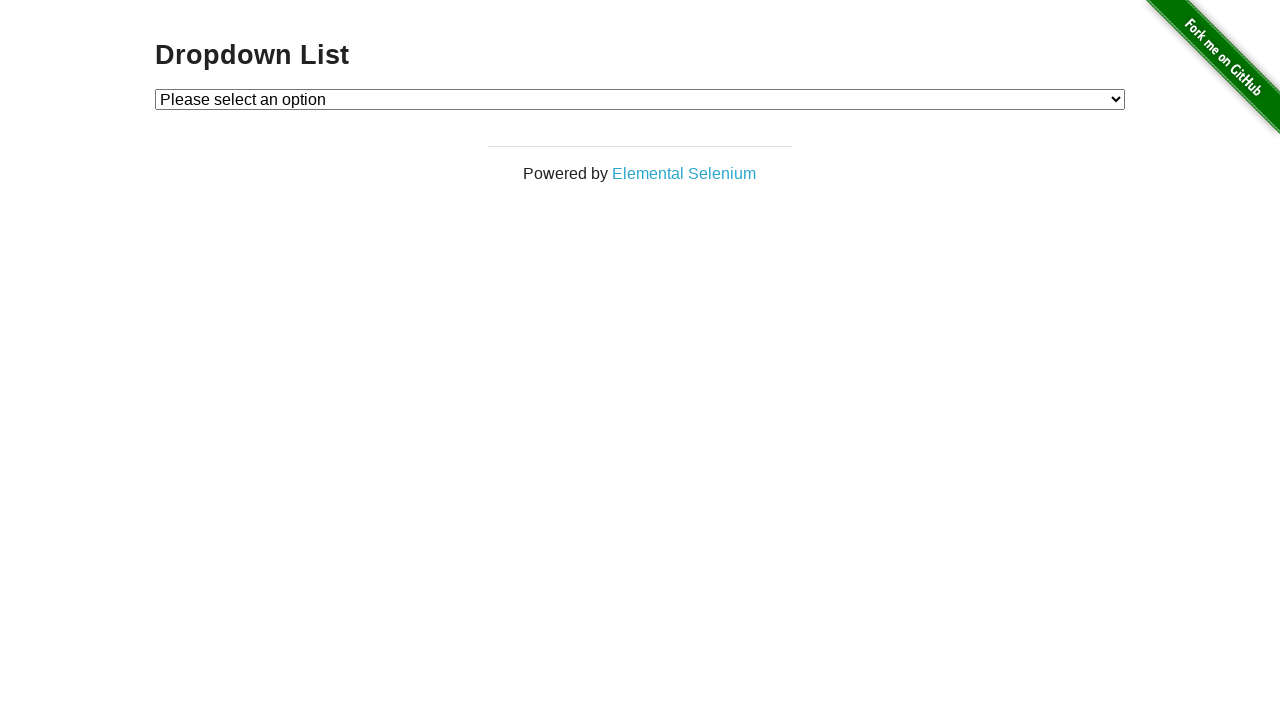

Located currently selected option in dropdown
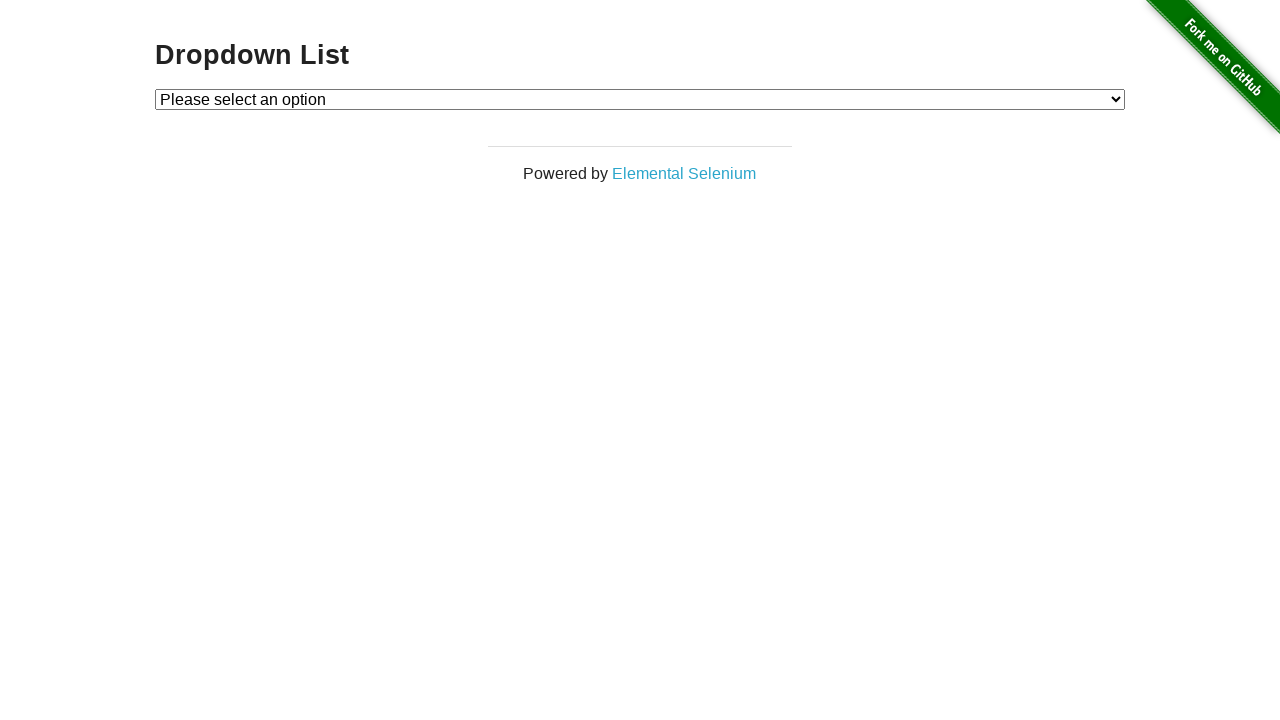

Verified default option 'Please select an option' is displayed
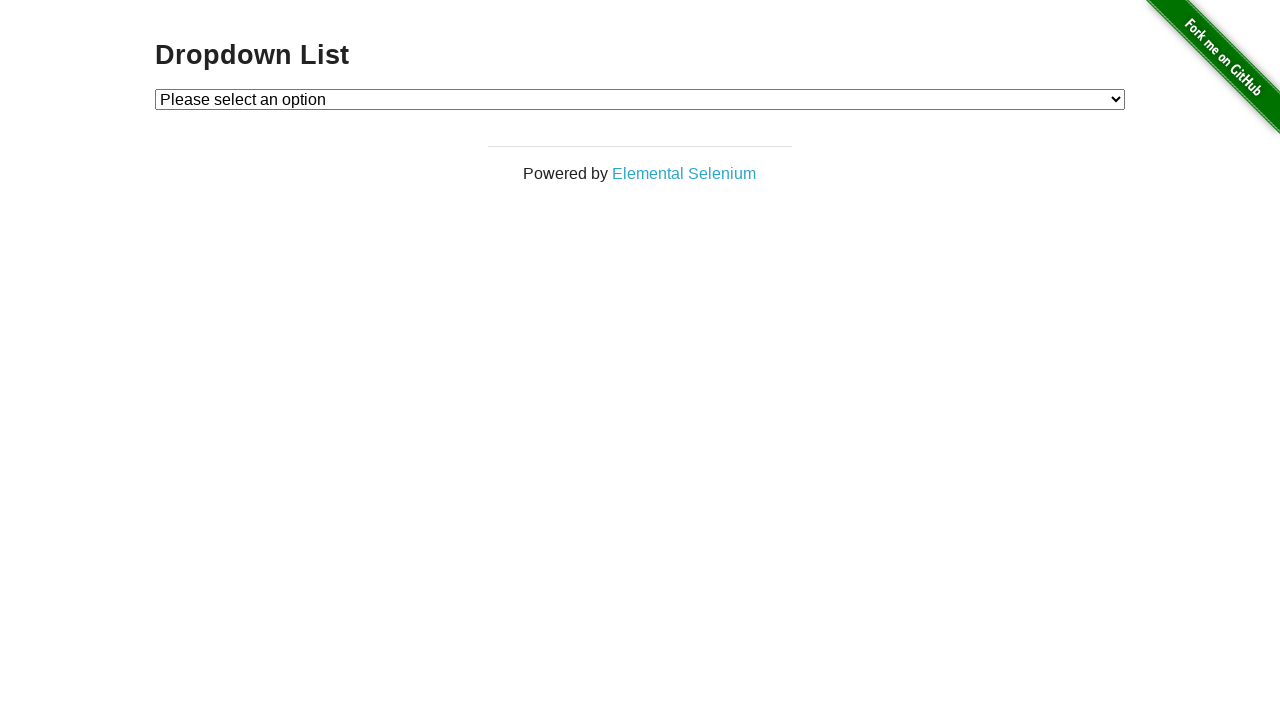

Selected 'Option 2' from dropdown on #dropdown
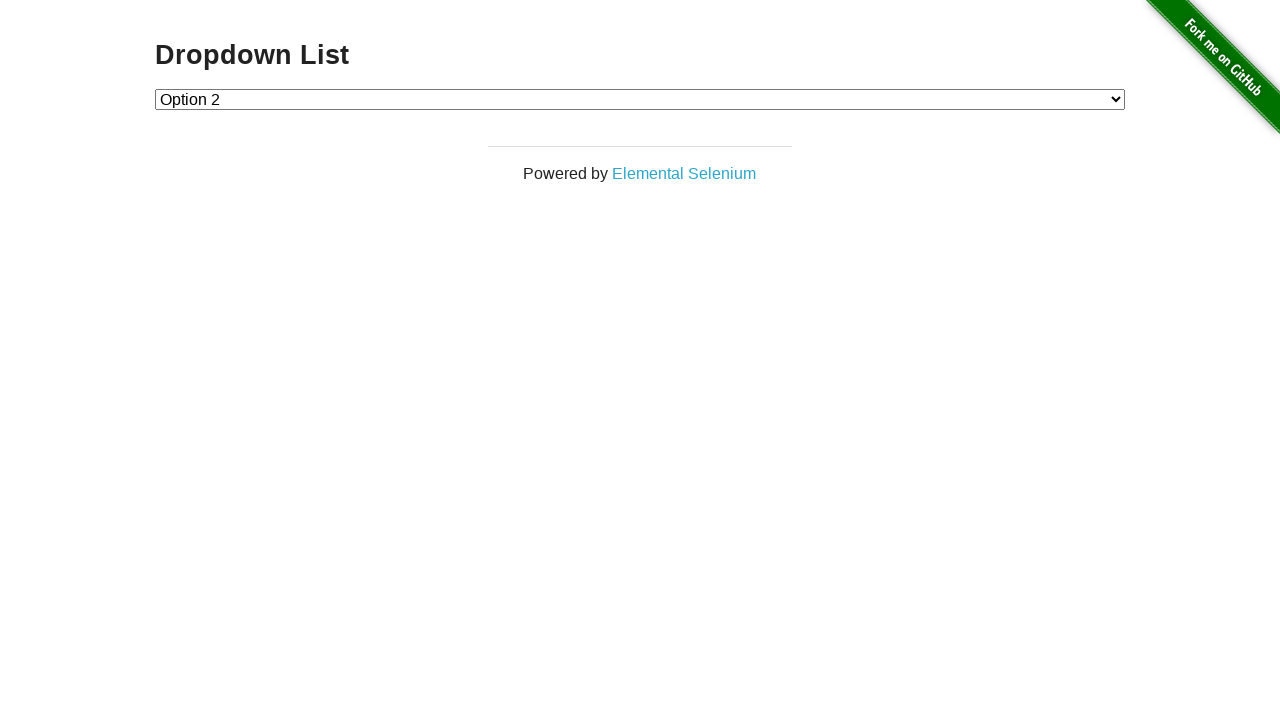

Verified that Option 2 (value='2') is now selected in dropdown
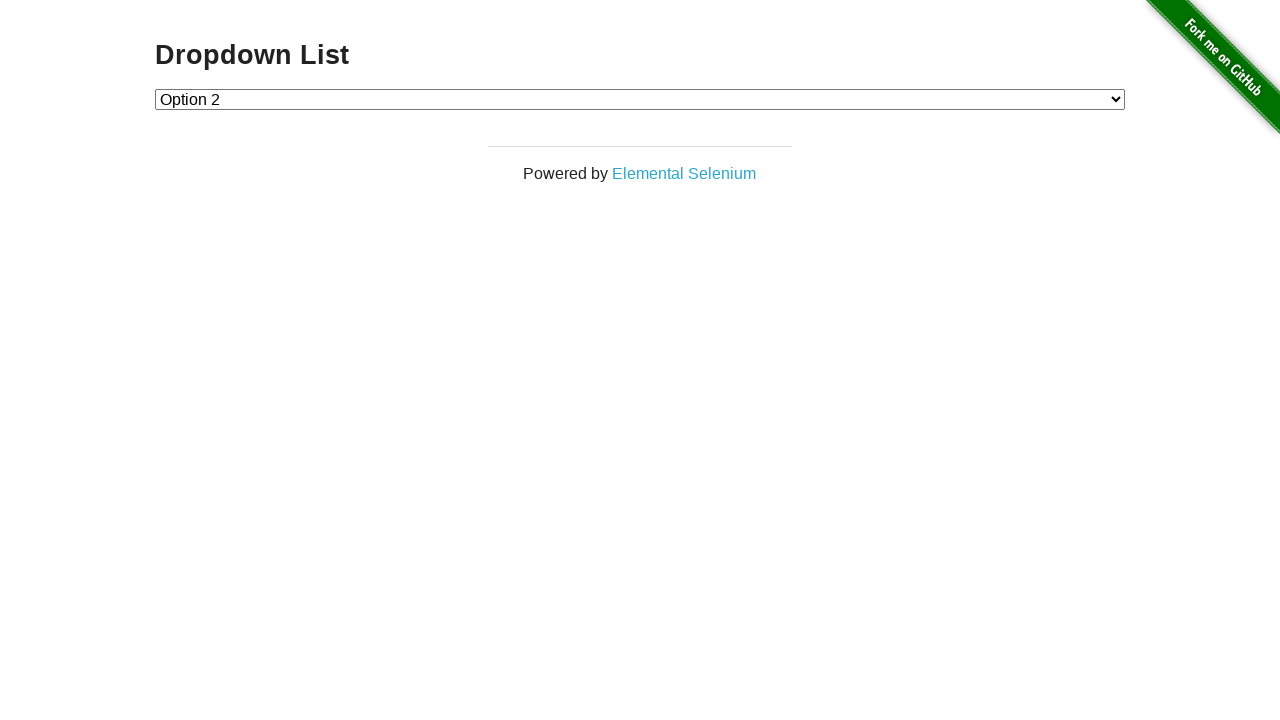

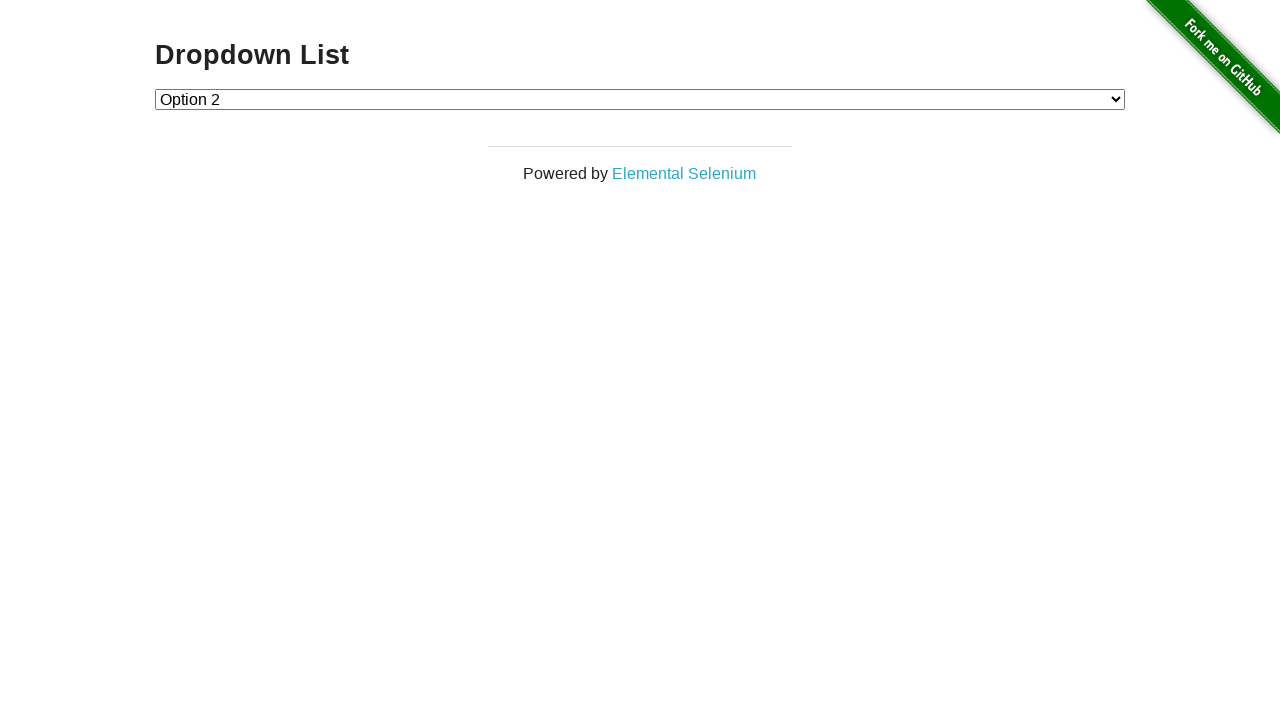